Tests exit intent modal by moving mouse to trigger the modal popup and verifying it appears.

Starting URL: http://the-internet.herokuapp.com/exit_intent

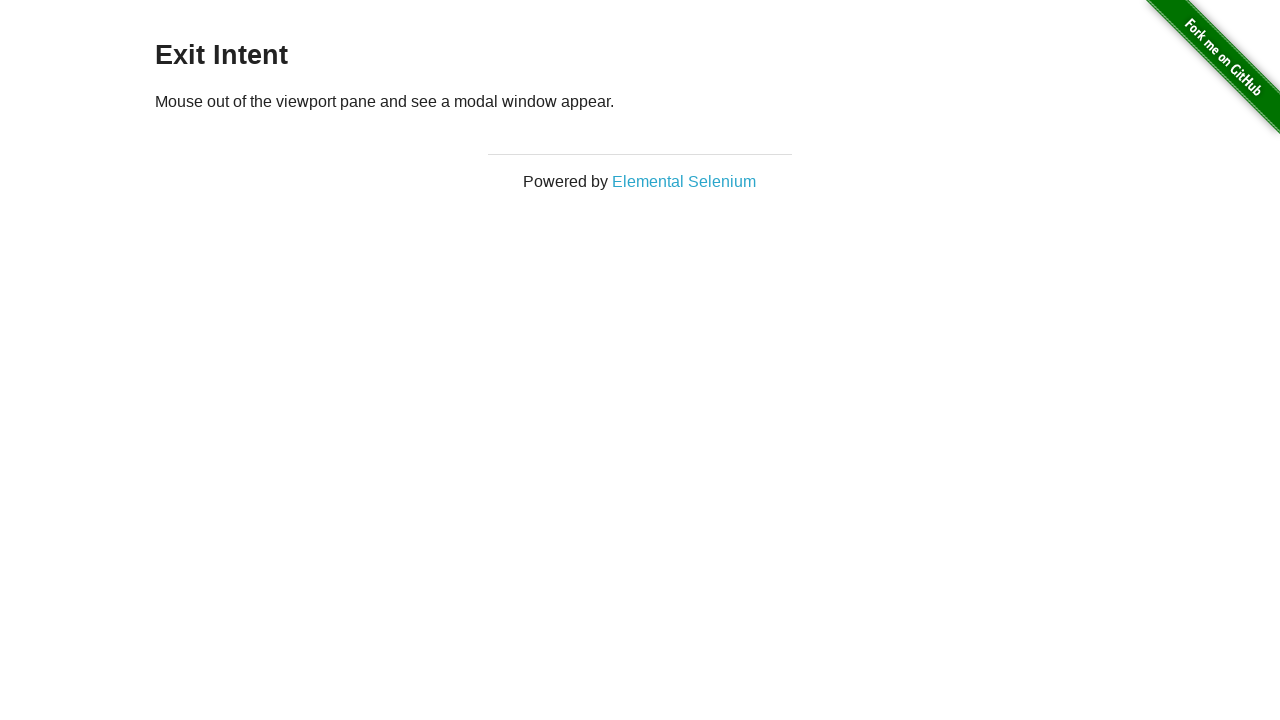

Moved mouse to top-left corner (0, 0) at (0, 0)
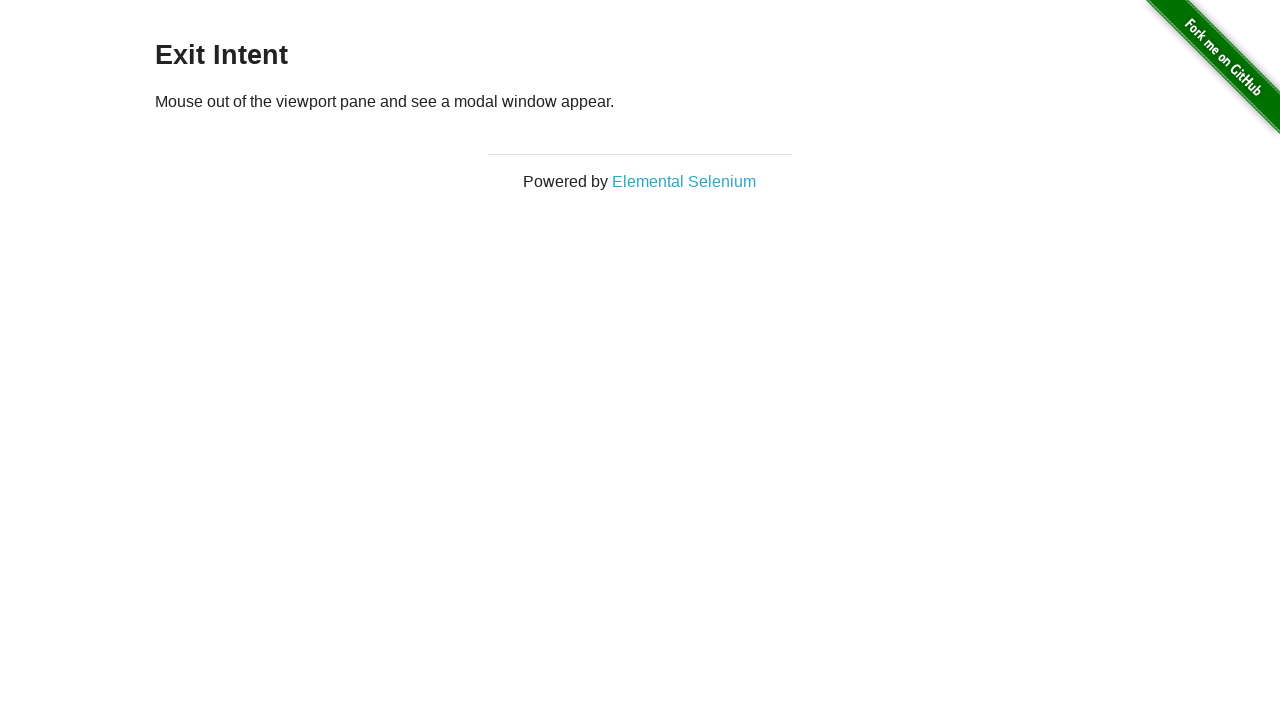

Moved mouse above viewport to (500, -100) to trigger exit intent at (500, -100)
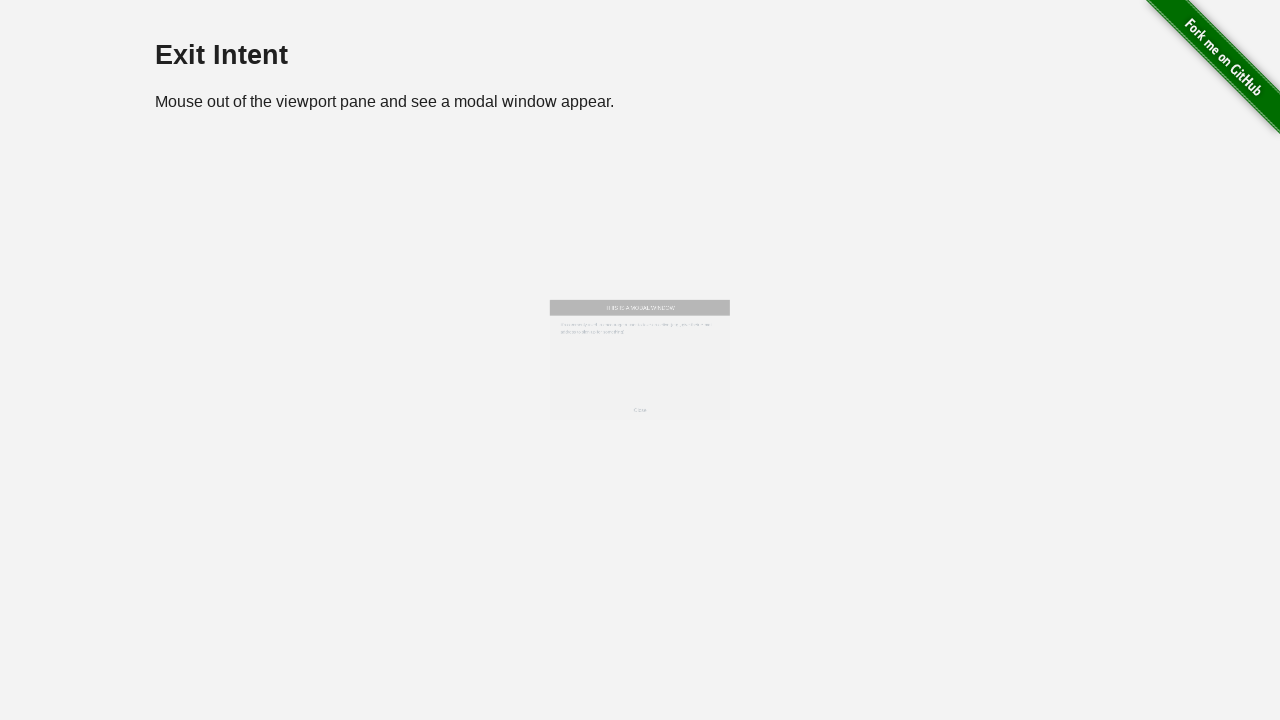

Exit intent modal appeared with visible modal body
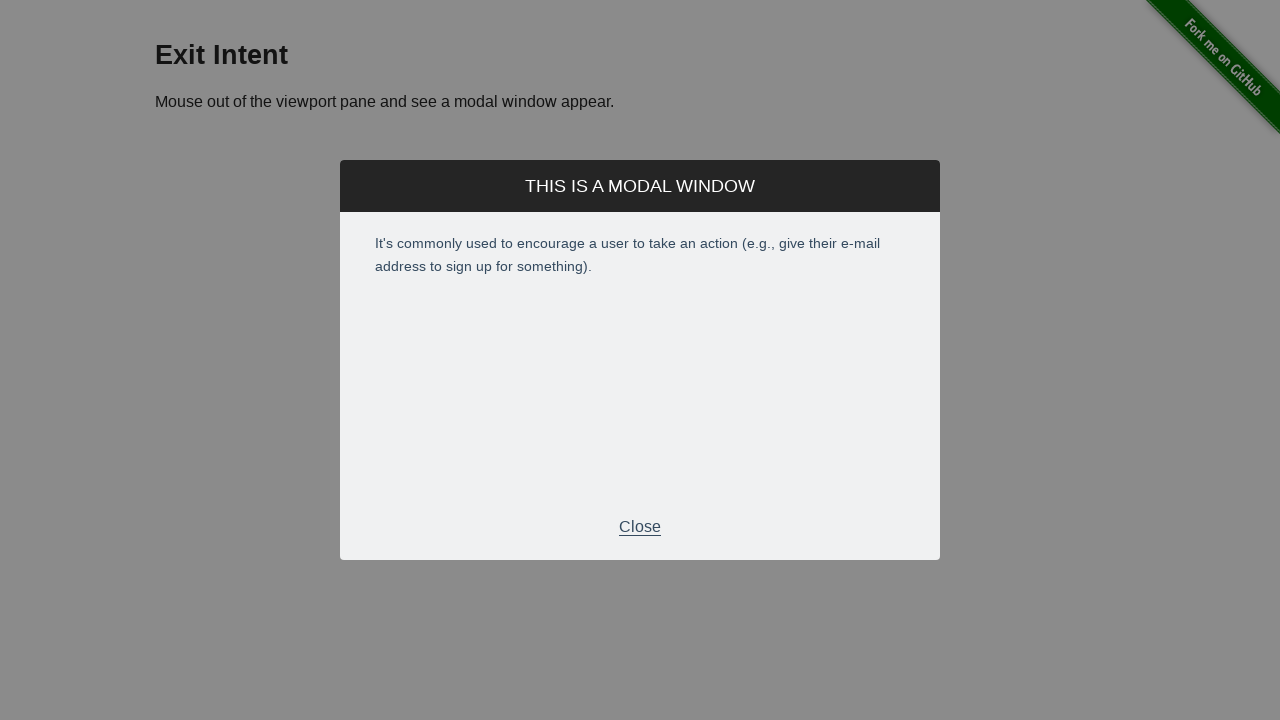

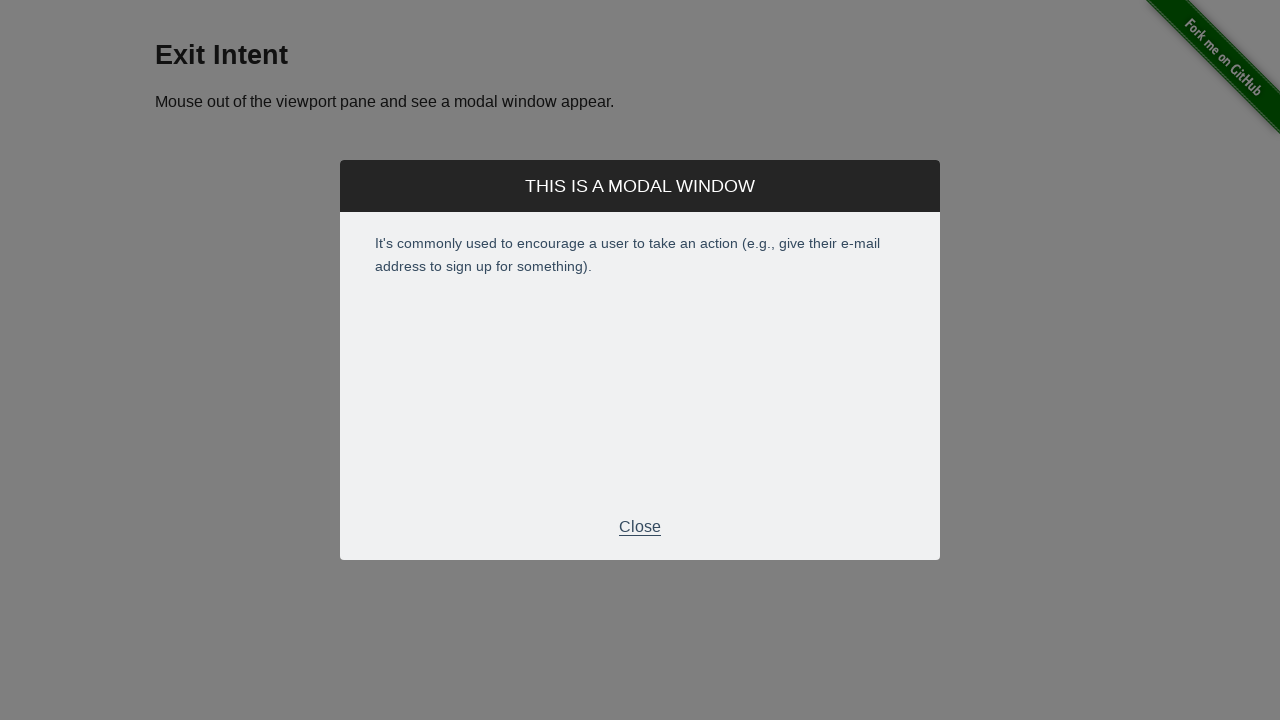